Tests for overlapping issues on an Outgrow page by navigating to the page and waiting for a header element to become visible.

Starting URL: https://dcompany878.outgrow.us/dcompany878-2456

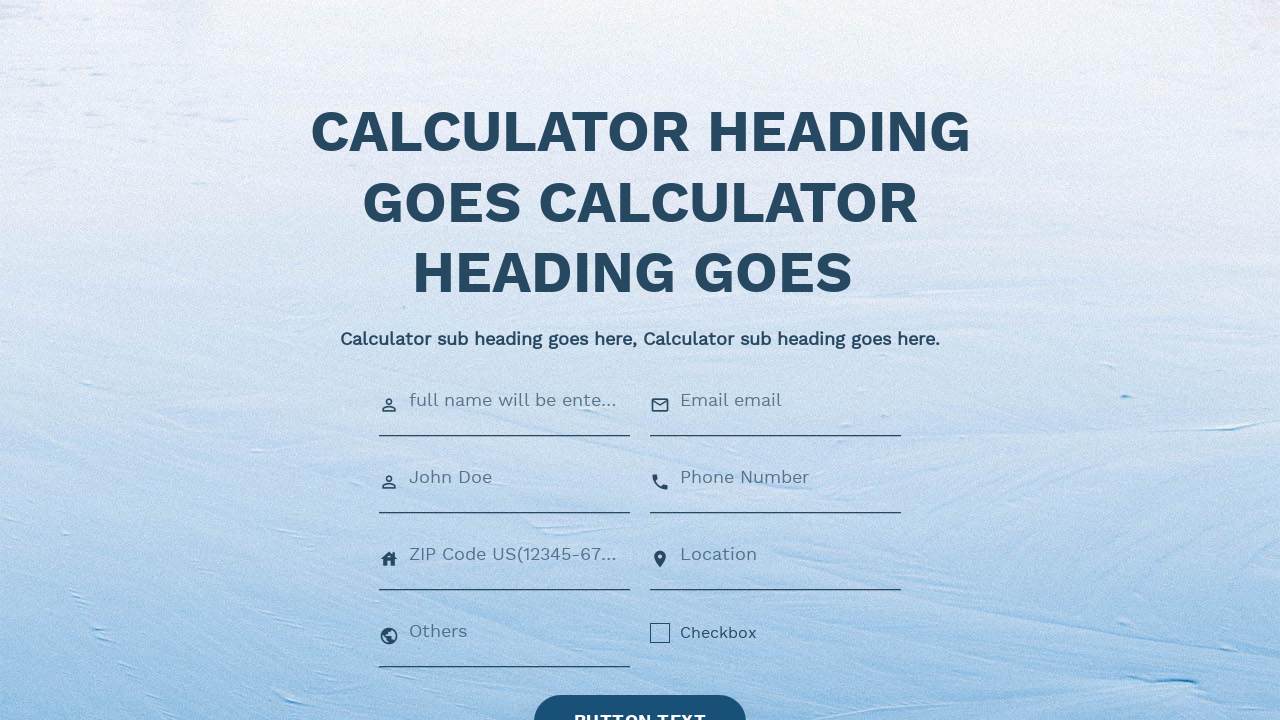

Navigated to Outgrow page
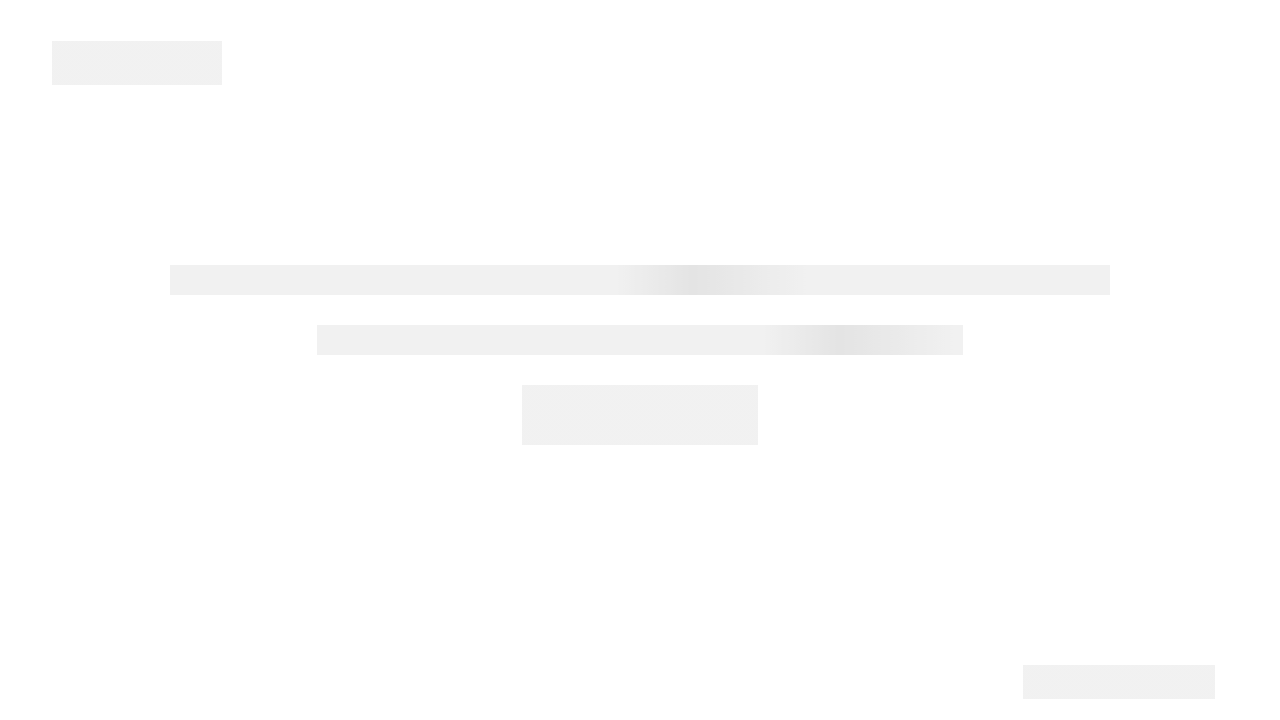

Header element became visible
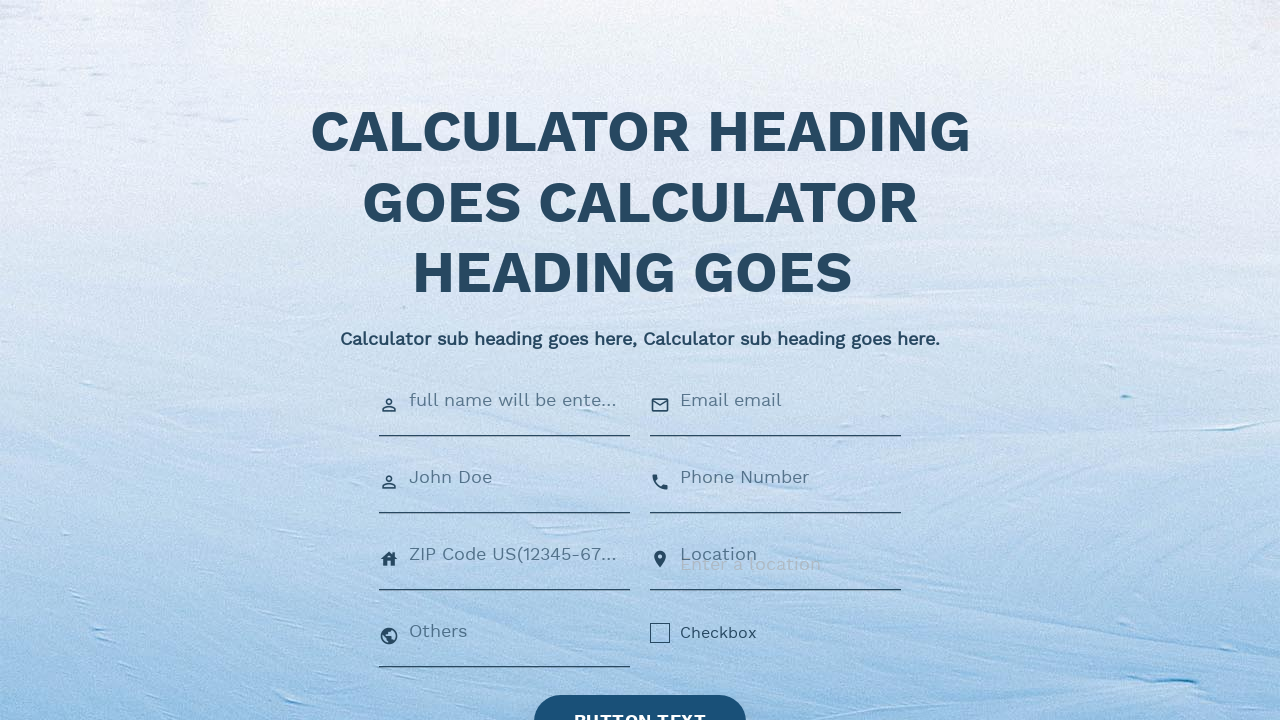

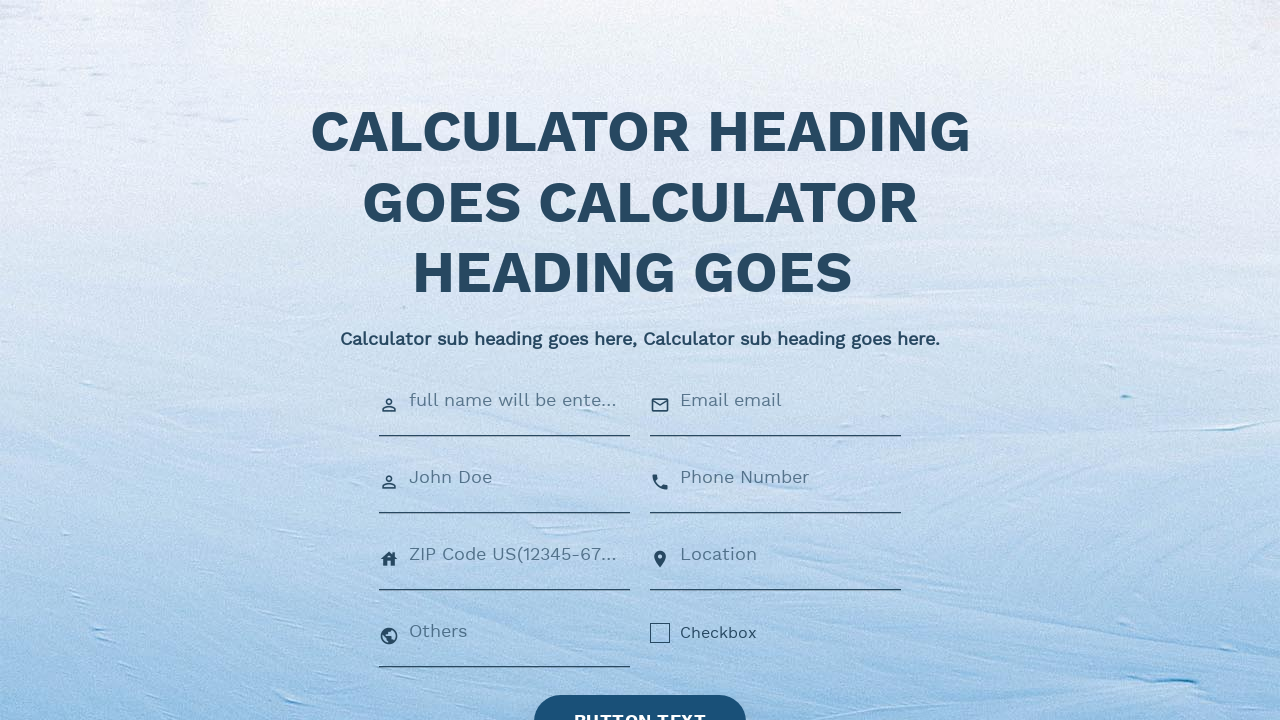